Tests JavaScript alert, confirm, and prompt popup handling by triggering each type of popup and interacting with them

Starting URL: https://the-internet.herokuapp.com/javascript_alerts

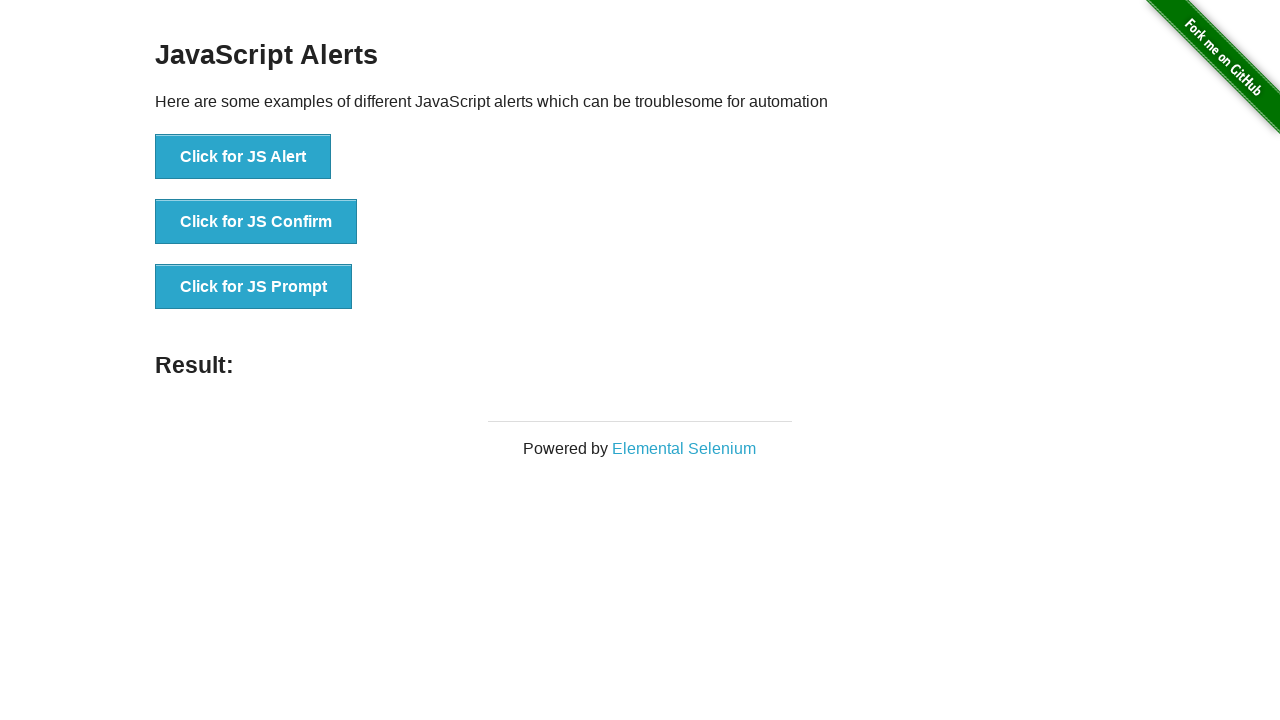

Clicked button to trigger JavaScript alert at (243, 157) on xpath=//button[text()='Click for JS Alert']
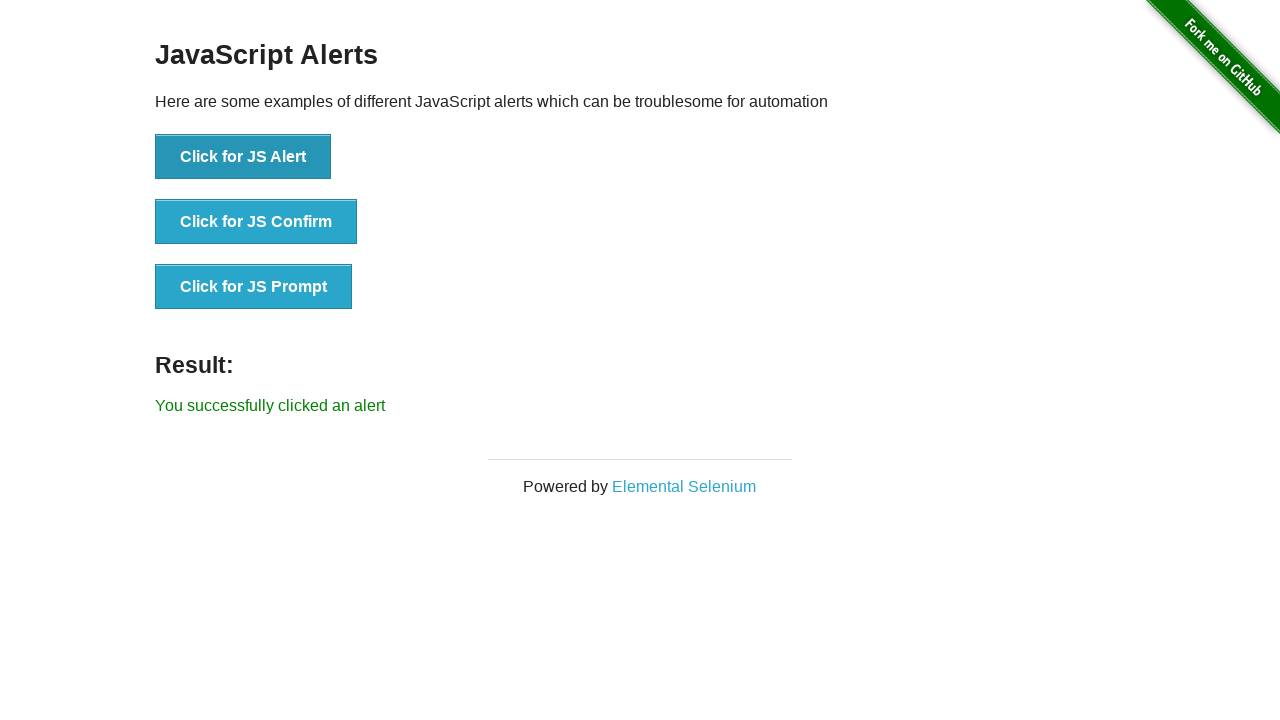

Set up dialog handler to accept alert
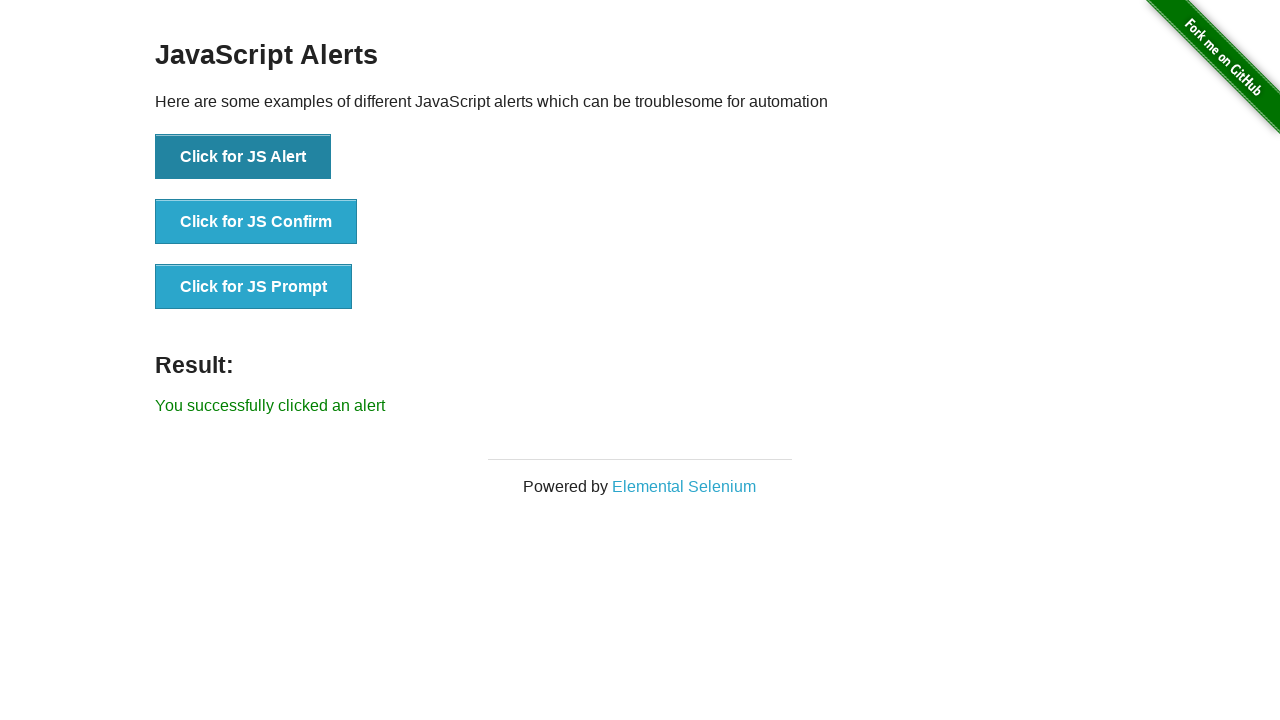

Waited for alert to be processed
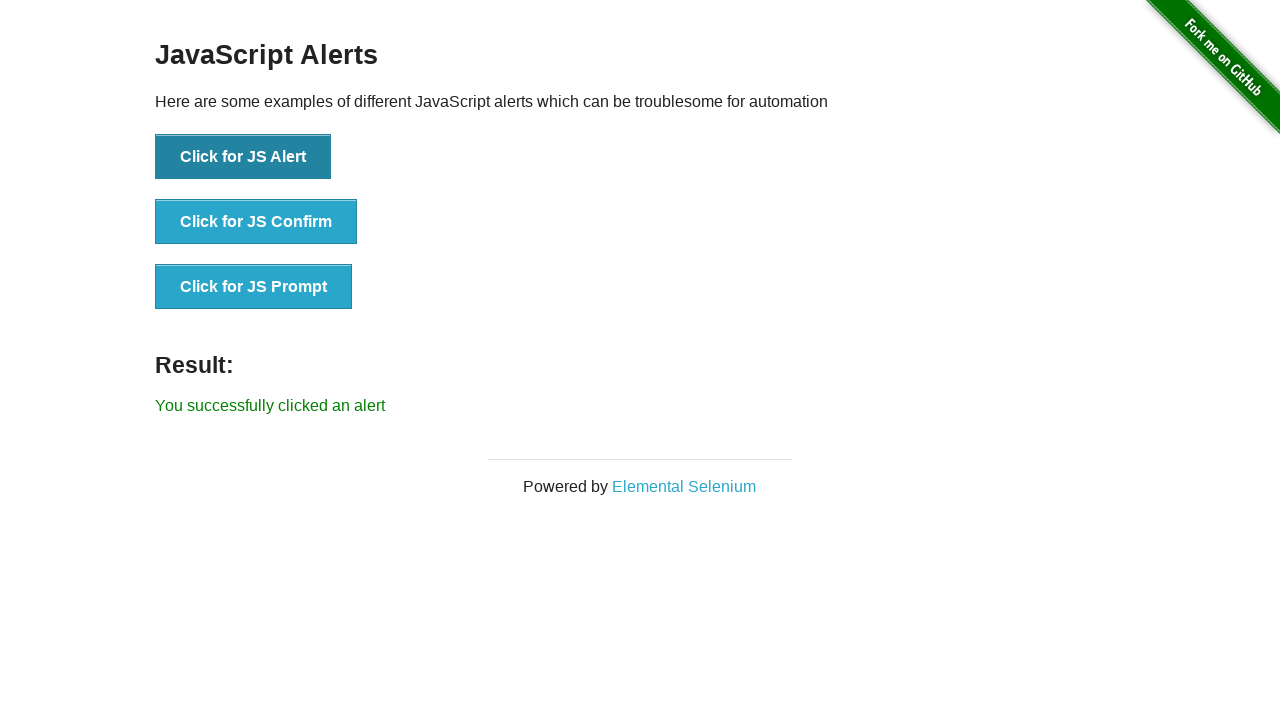

Clicked button to trigger JavaScript confirm dialog at (256, 222) on xpath=//button[text()='Click for JS Confirm']
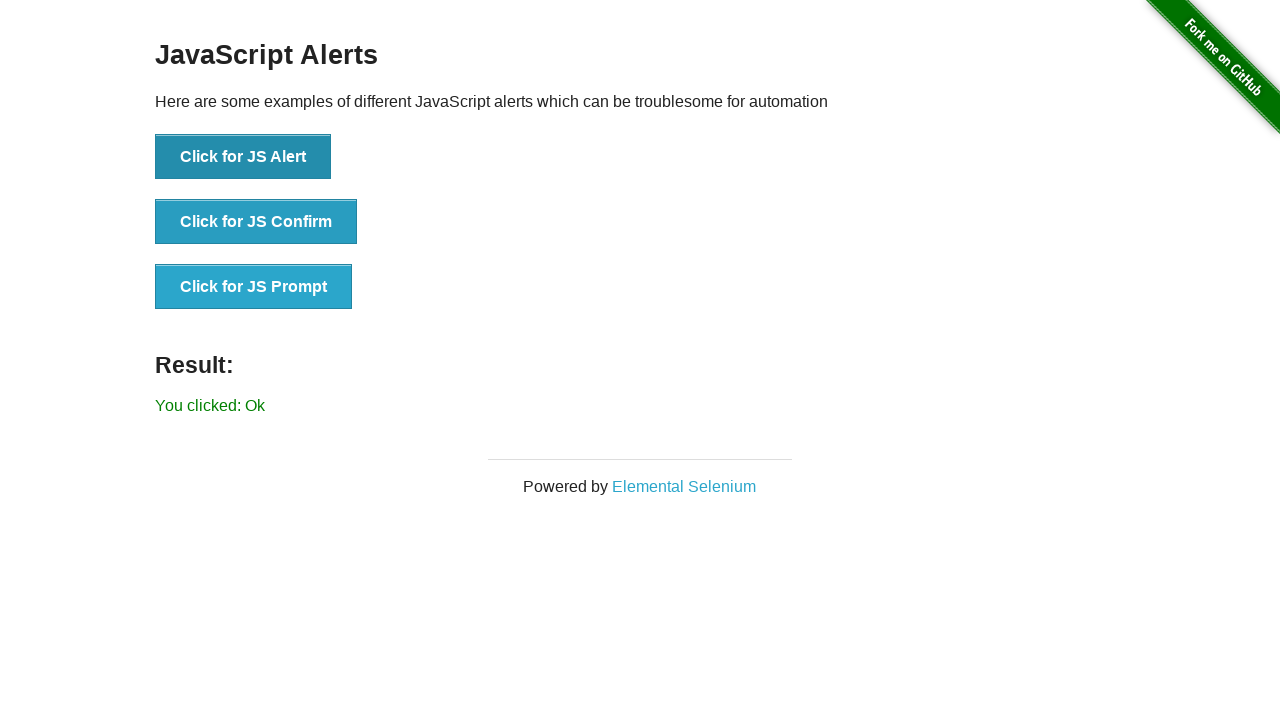

Set up dialog handler to dismiss confirm dialog
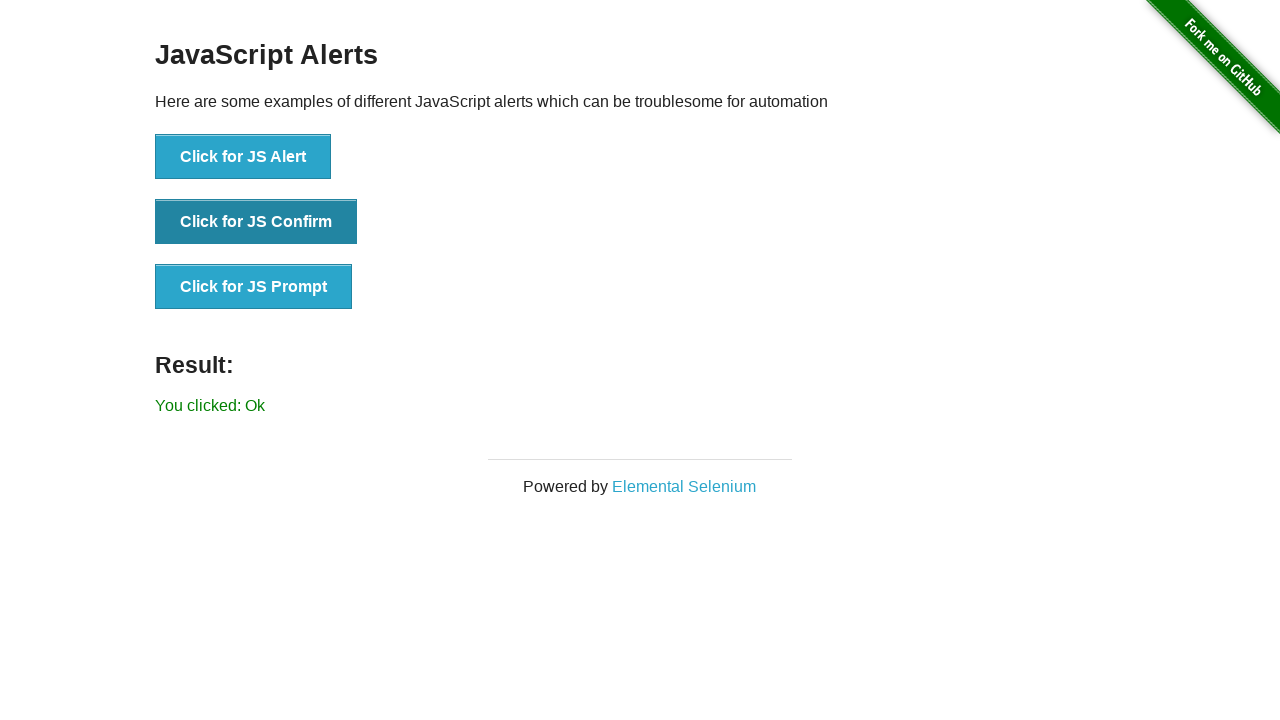

Waited for confirm dialog to be dismissed
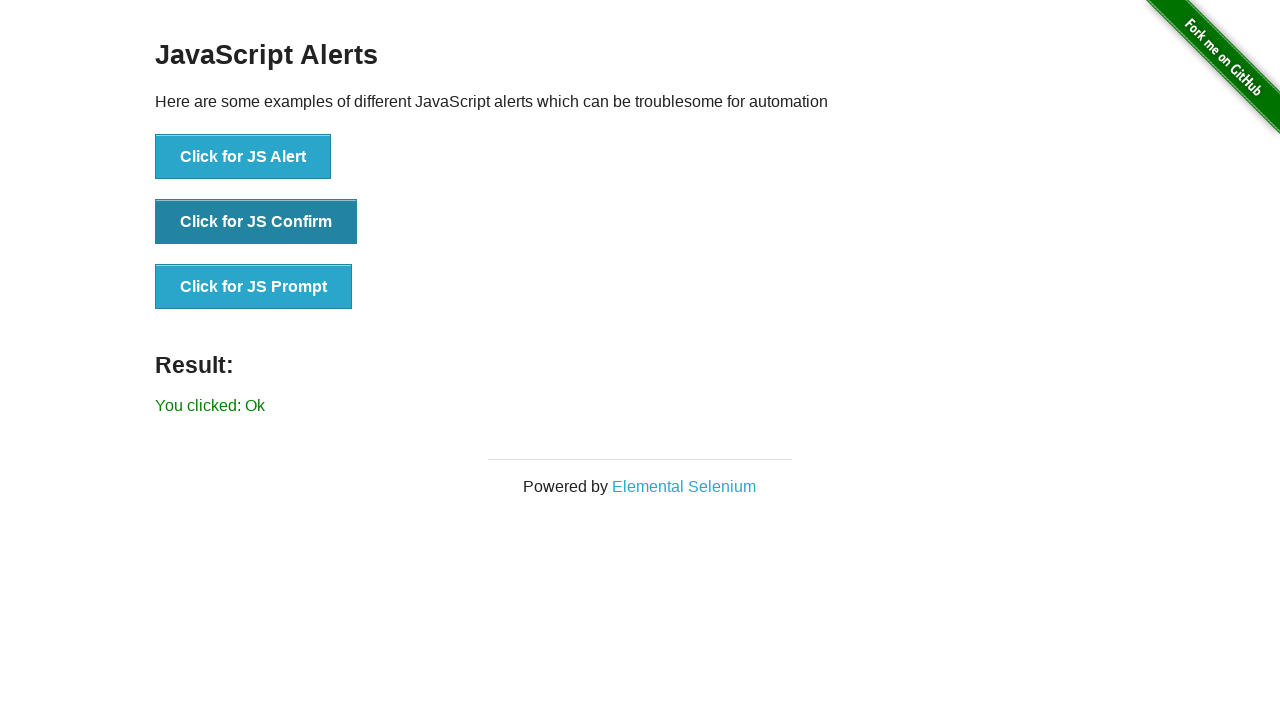

Clicked button to trigger JavaScript prompt dialog at (254, 287) on xpath=//button[text()='Click for JS Prompt']
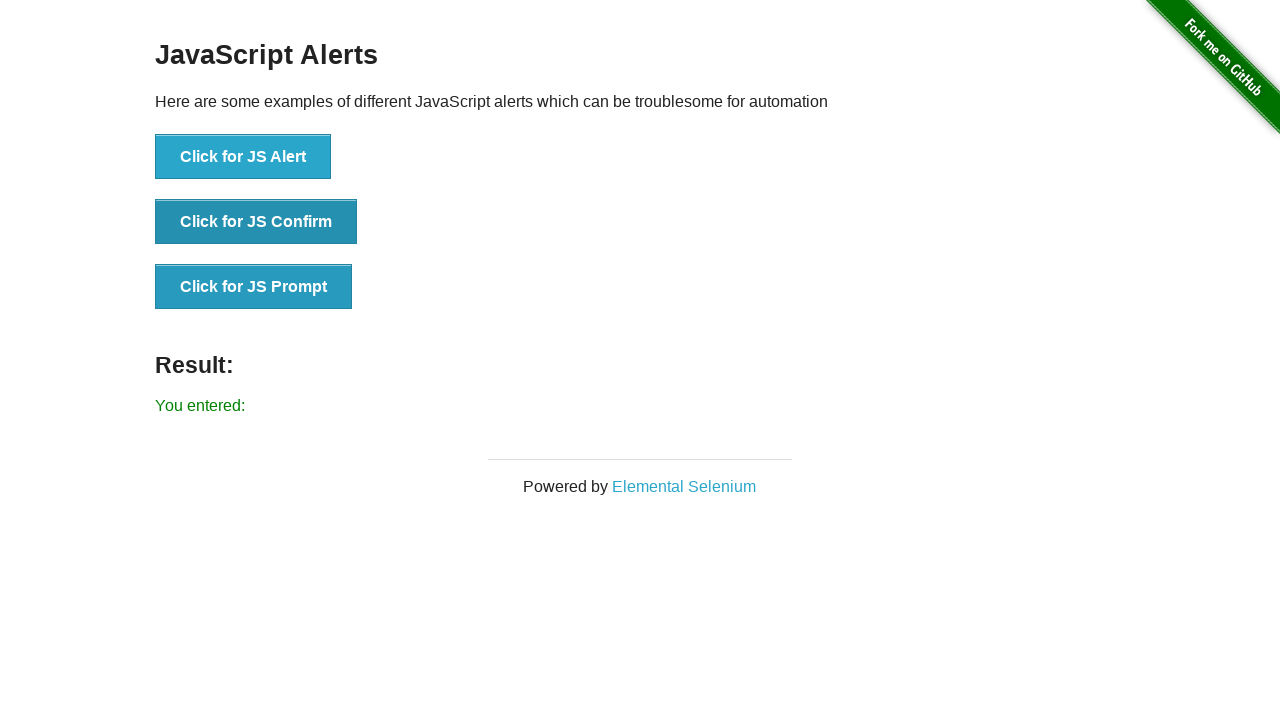

Set up dialog handler to accept prompt with text 'Testing Selenium'
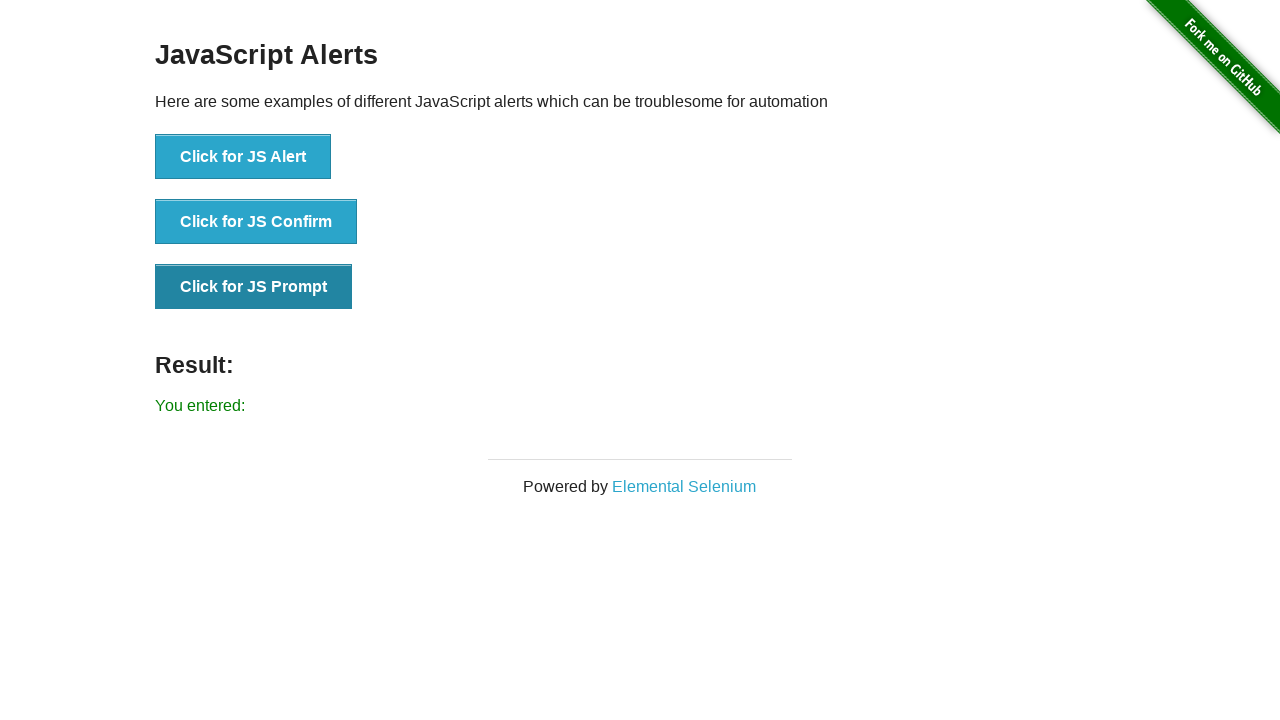

Waited for prompt dialog to be processed
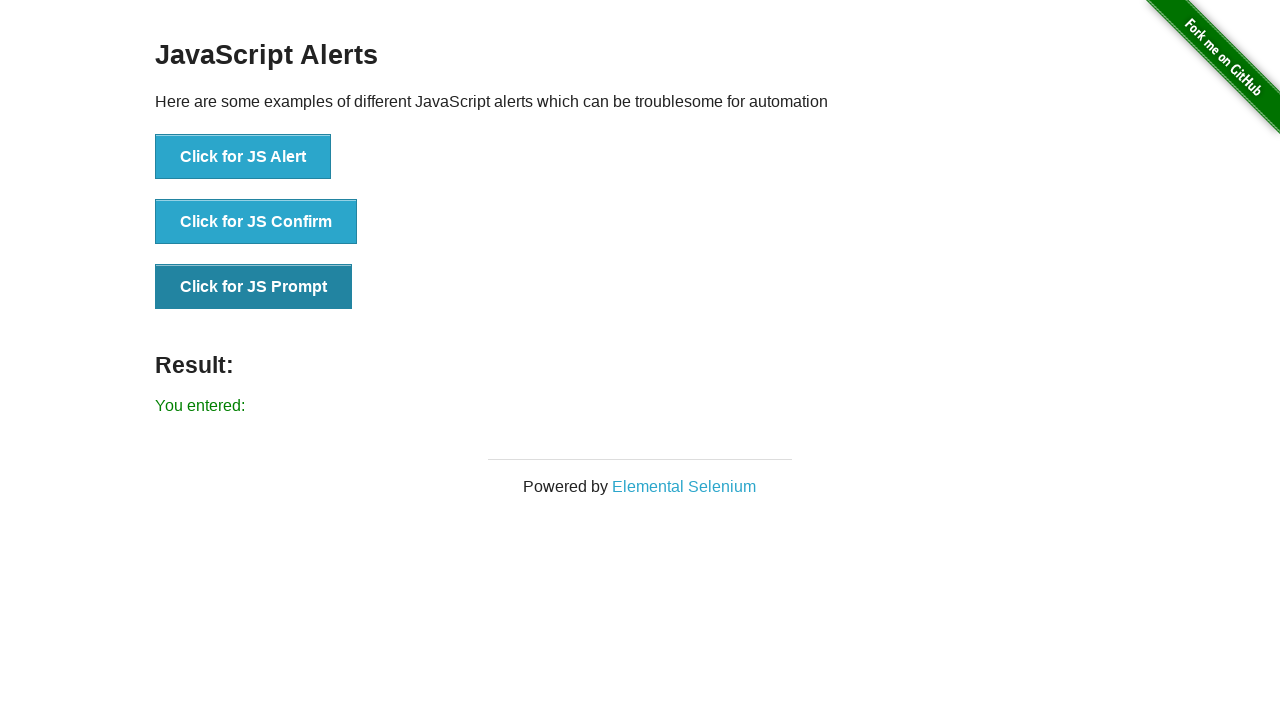

Verified result text appears on the page
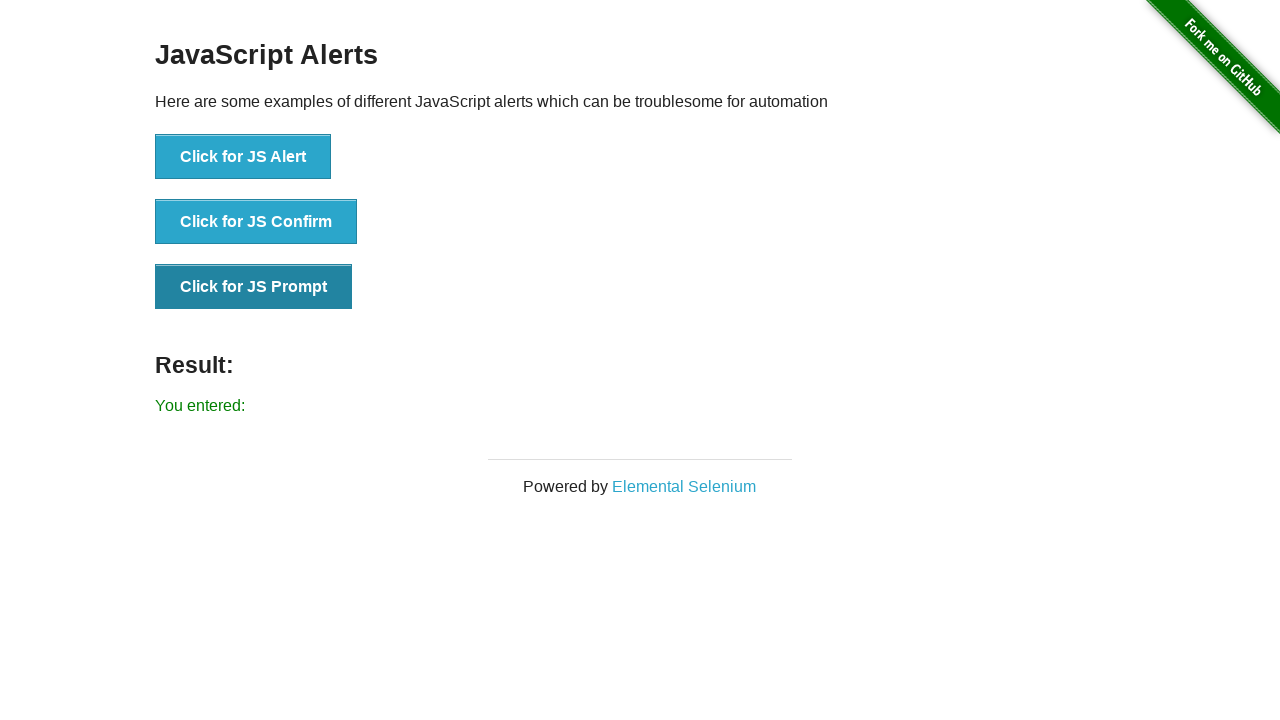

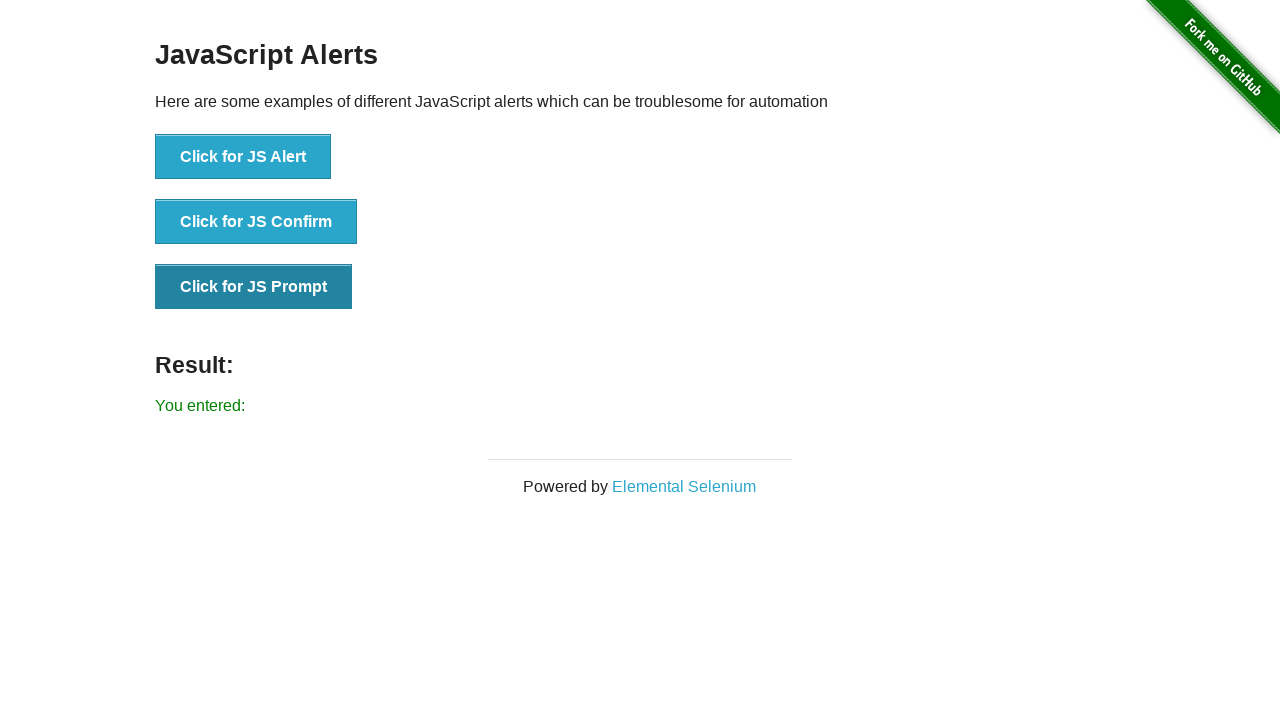